Tests form validation by submitting an empty practice form and verifying that required fields (First Name, Last Name, Gender, Mobile Number) show validation errors.

Starting URL: https://demoqa.com/automation-practice-form

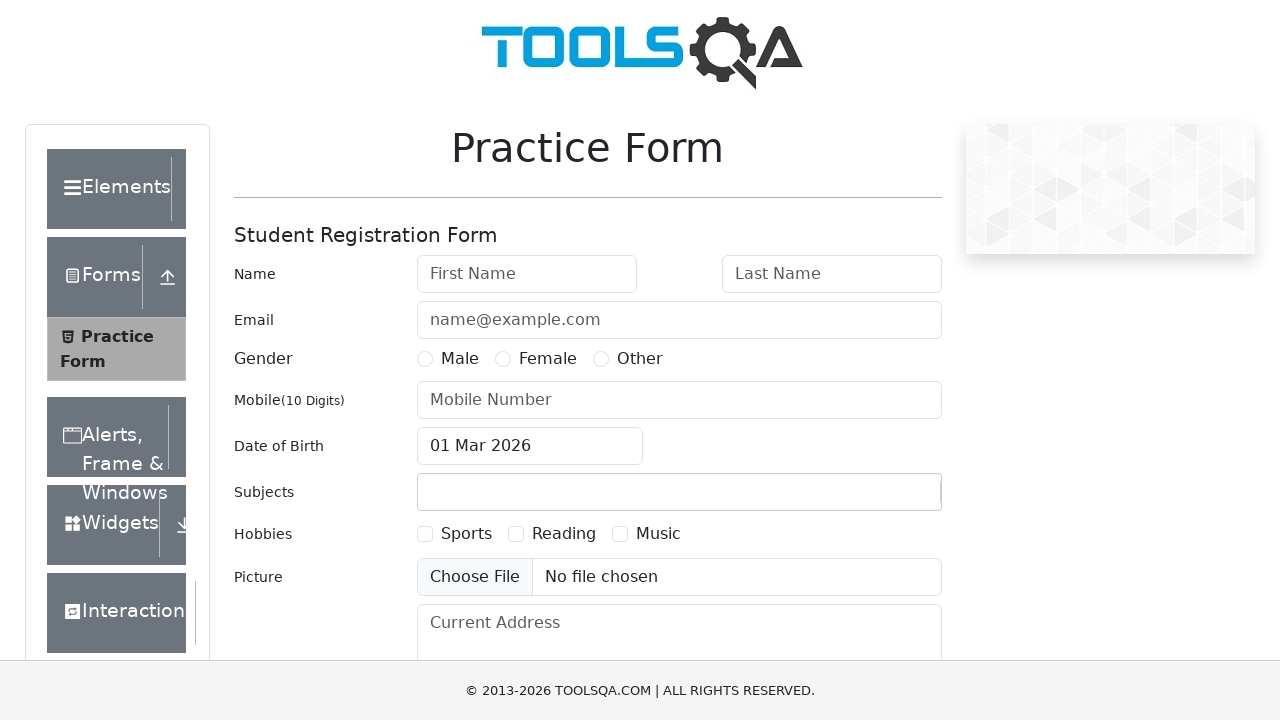

Clicked submit button without filling any form fields at (885, 499) on #submit
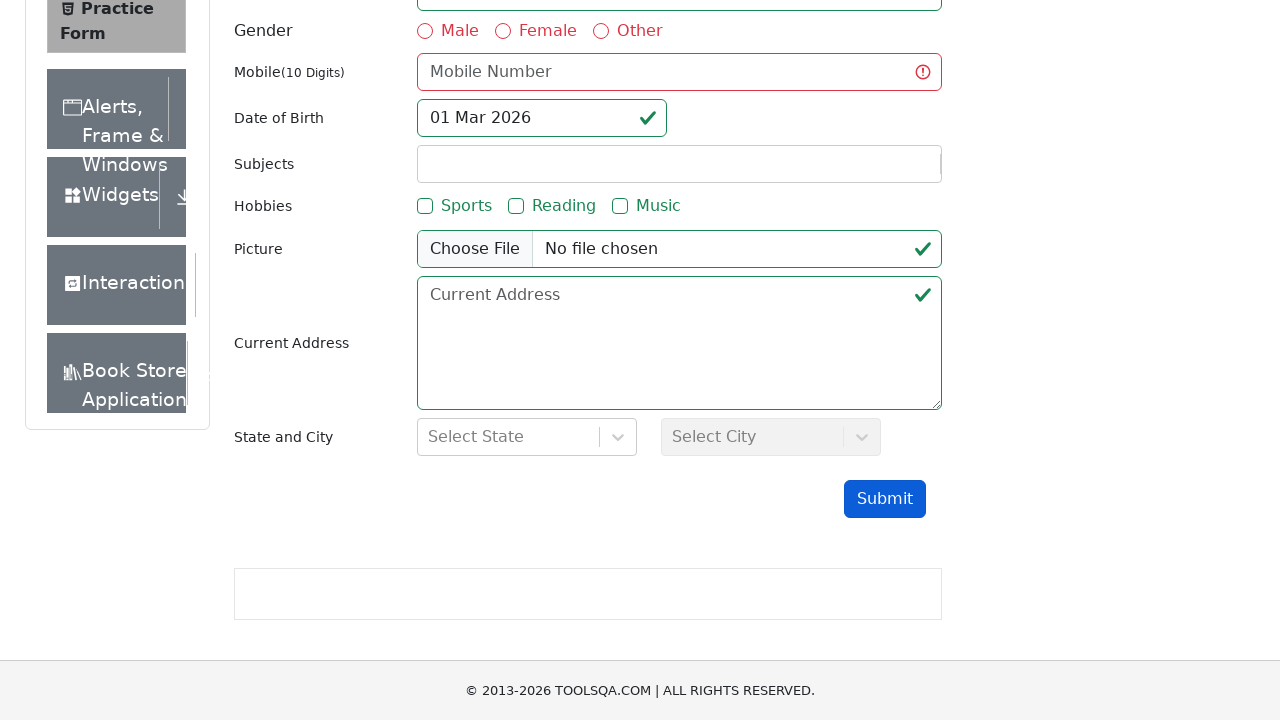

First Name field showed invalid state after form submission
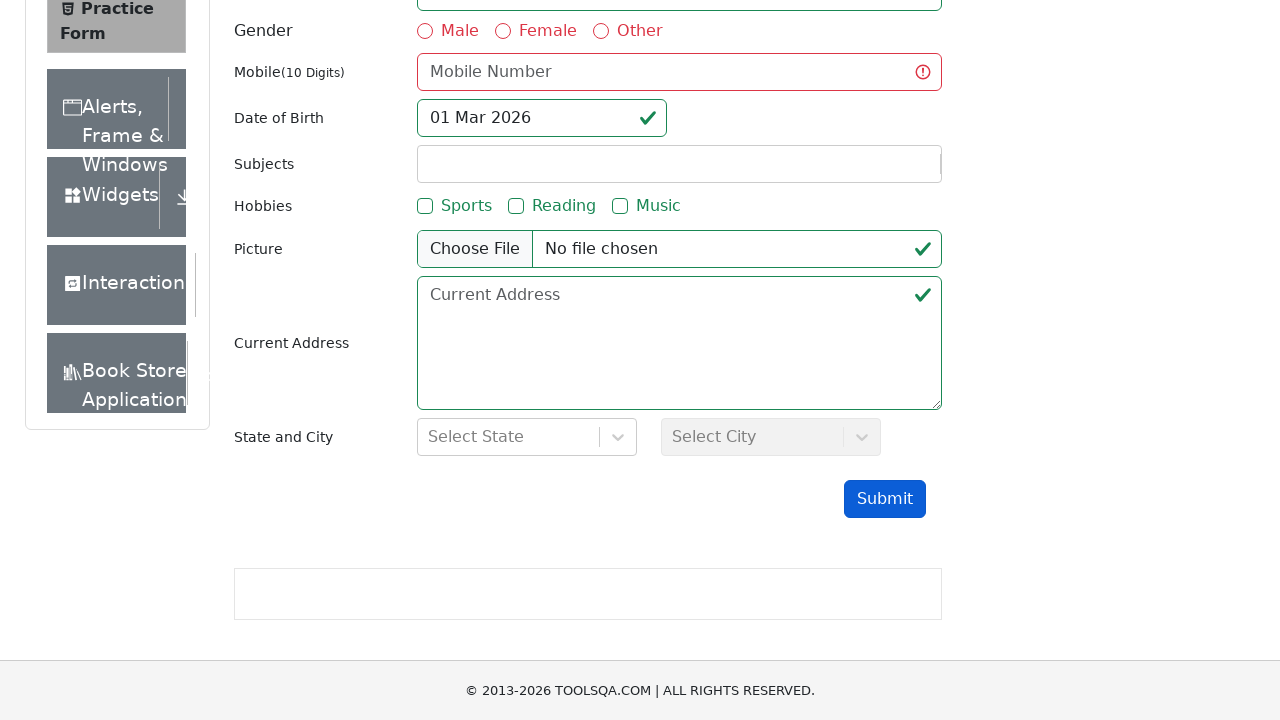

Last Name field showed invalid state after form submission
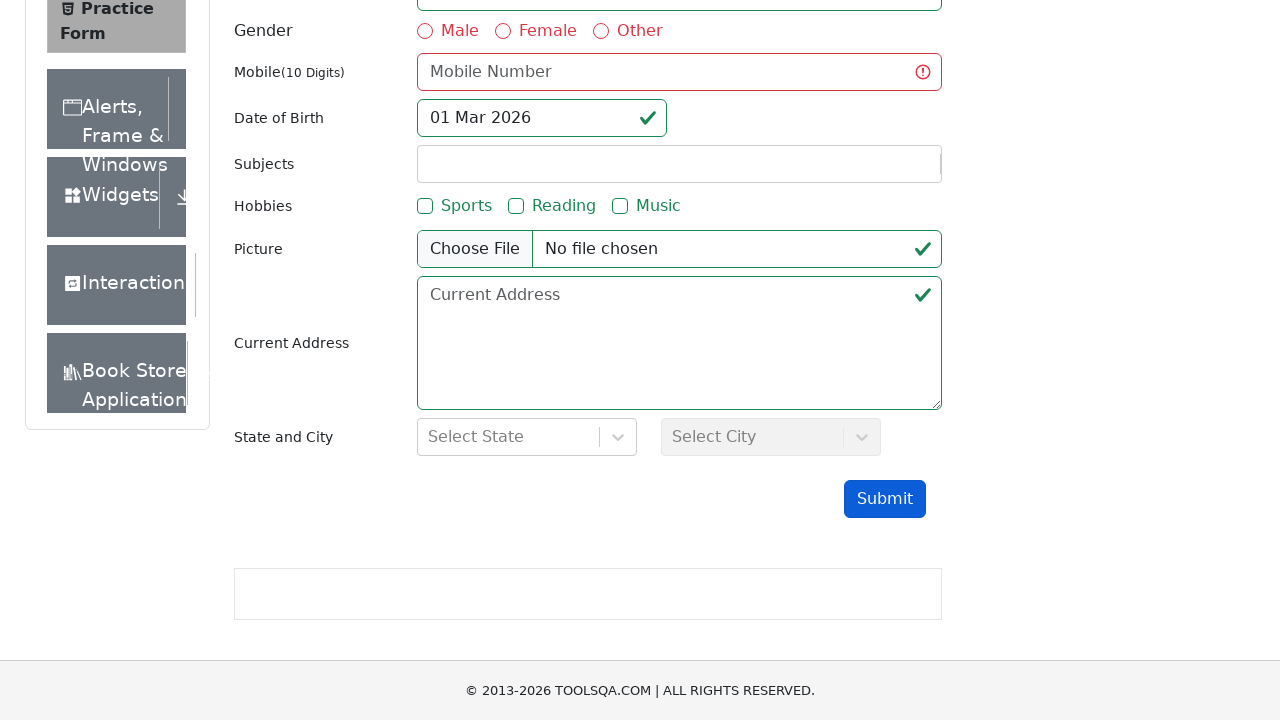

Mobile Number field showed invalid state after form submission
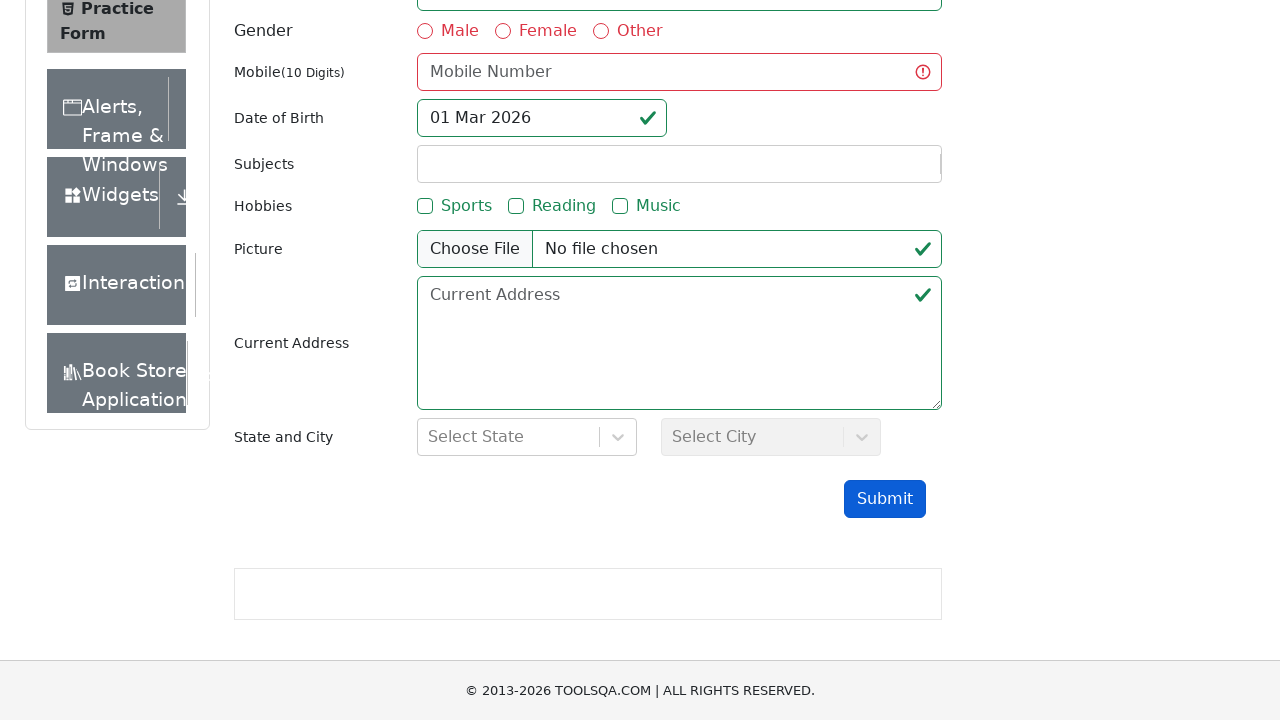

Retrieved 'required' attribute from First Name field
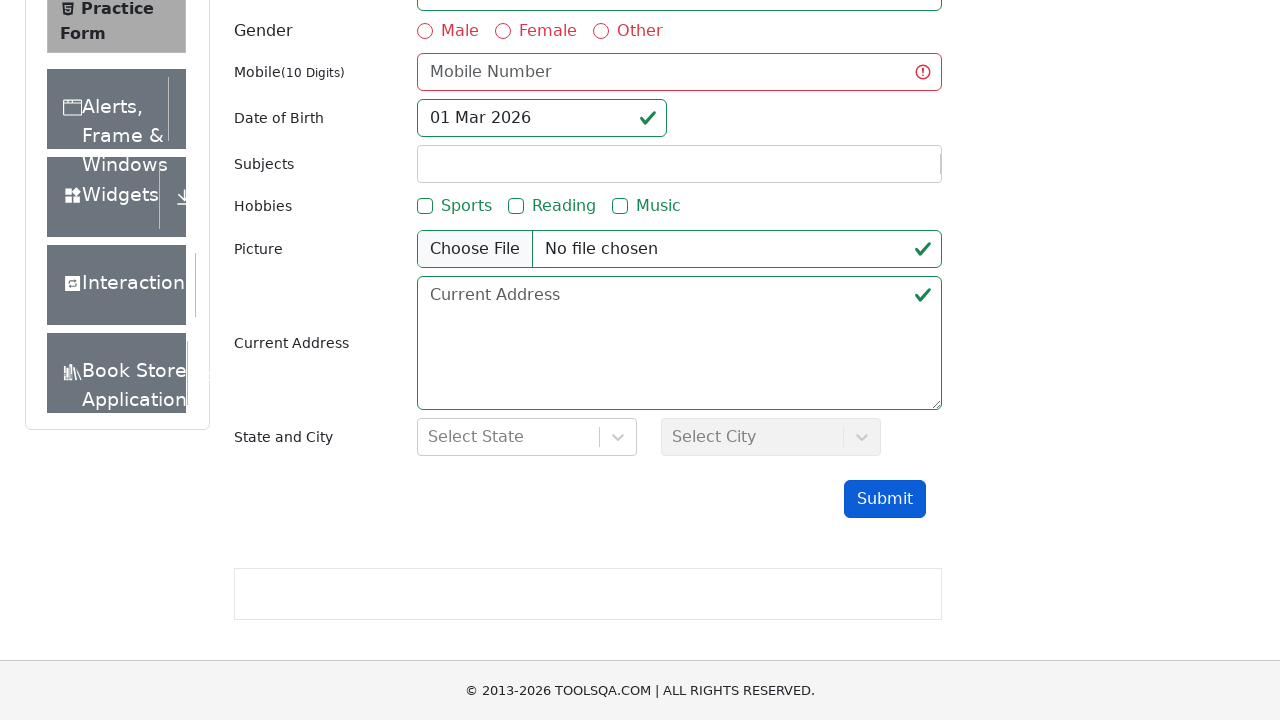

Retrieved 'required' attribute from Last Name field
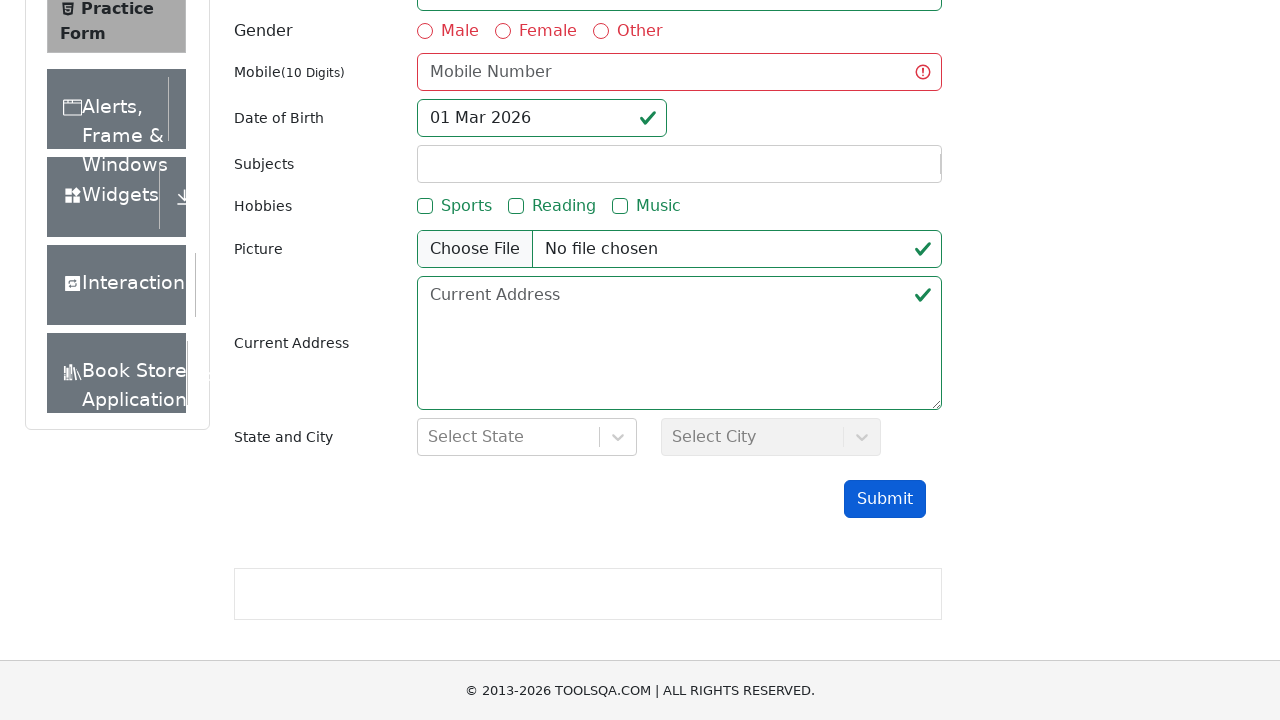

Retrieved 'required' attribute from Mobile Number field
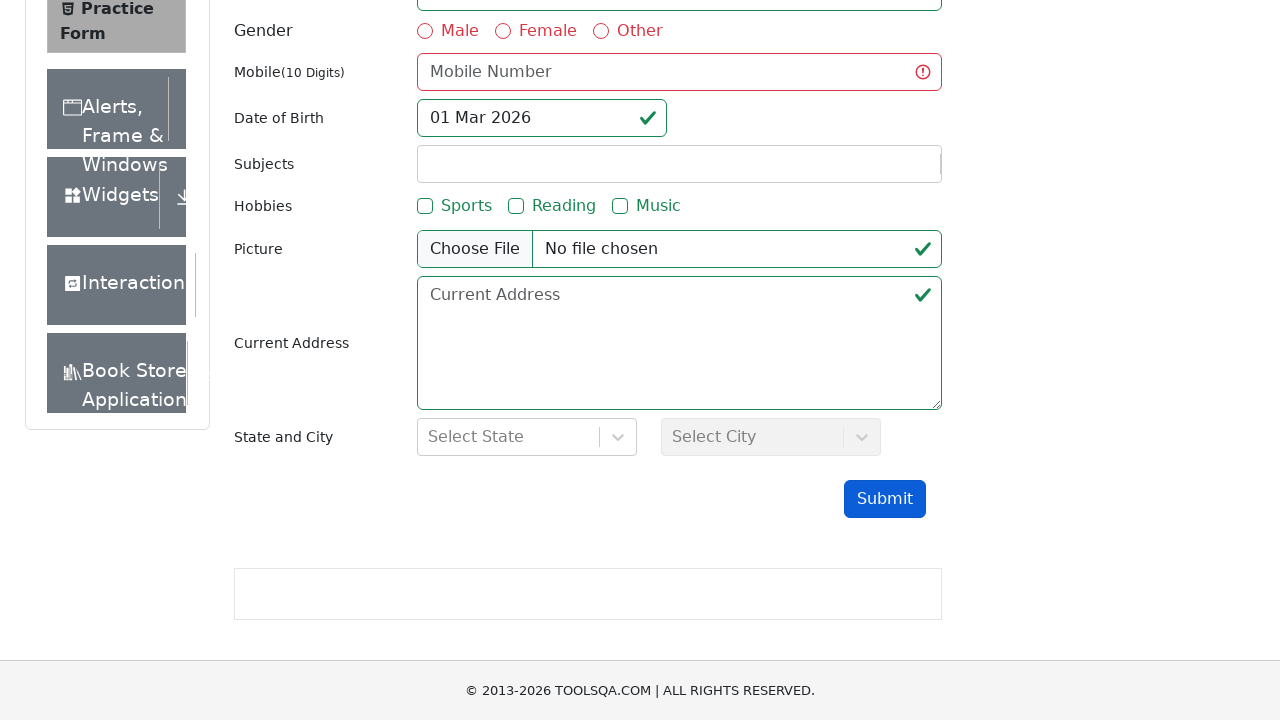

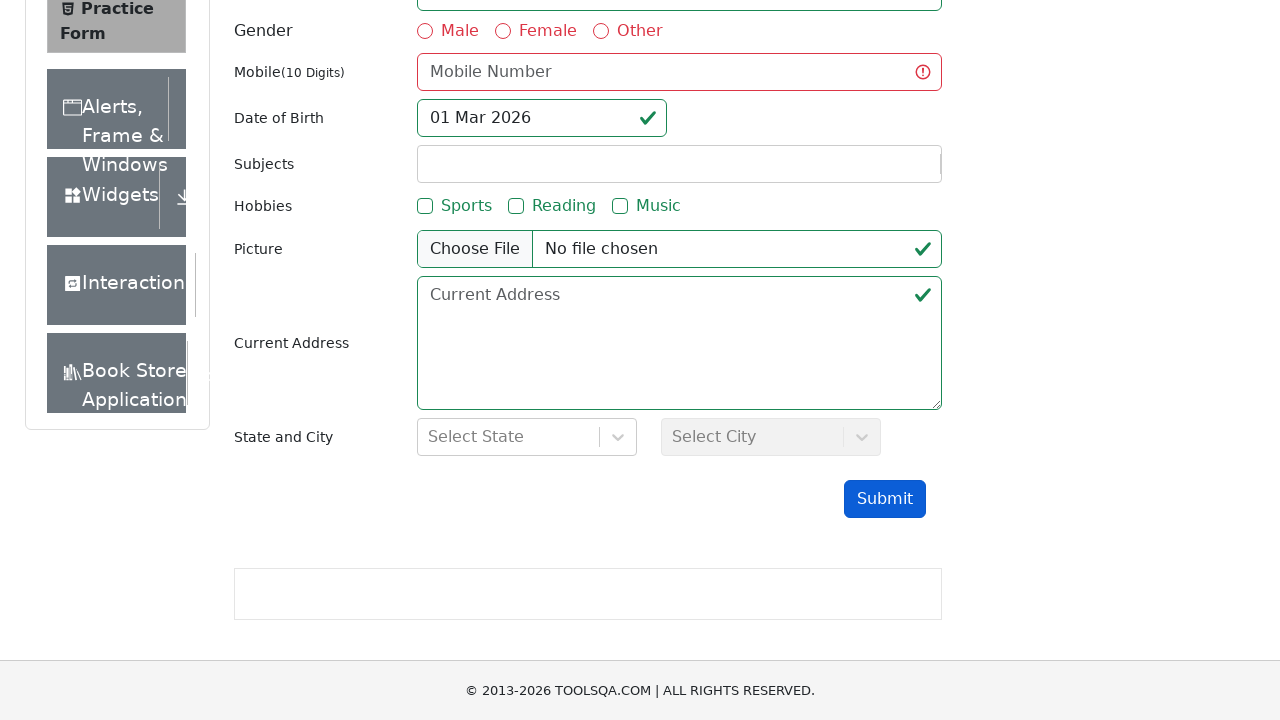